Tests mouse click actions including double-click and right-click on buttons, verifying the appropriate messages appear after each action

Starting URL: https://demoqa.com/buttons

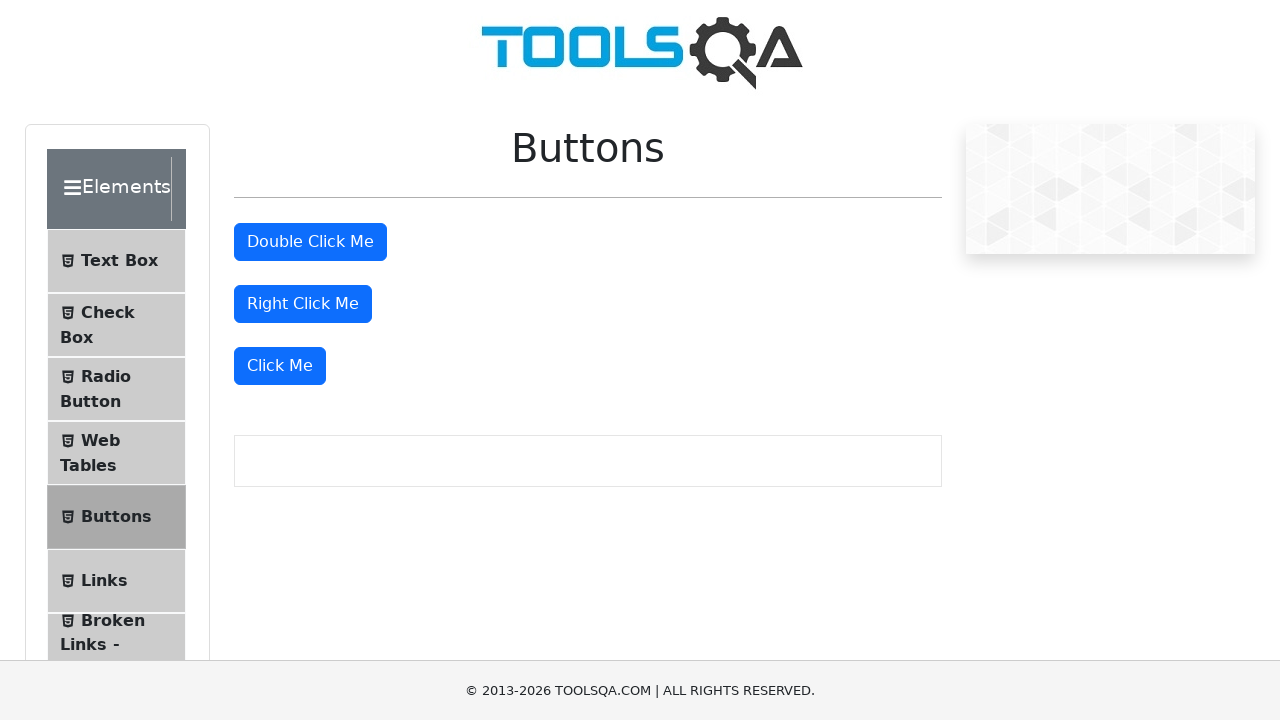

Double-clicked on the double click button at (310, 242) on #doubleClickBtn
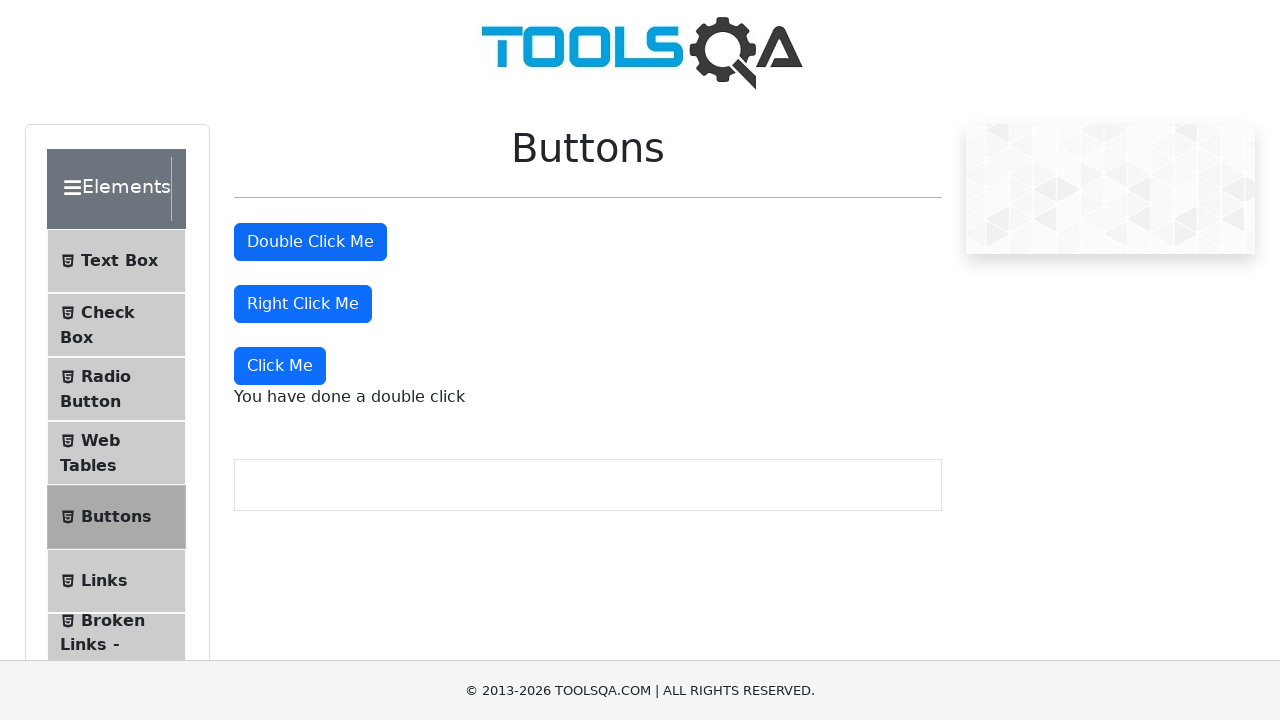

Retrieved double click message text
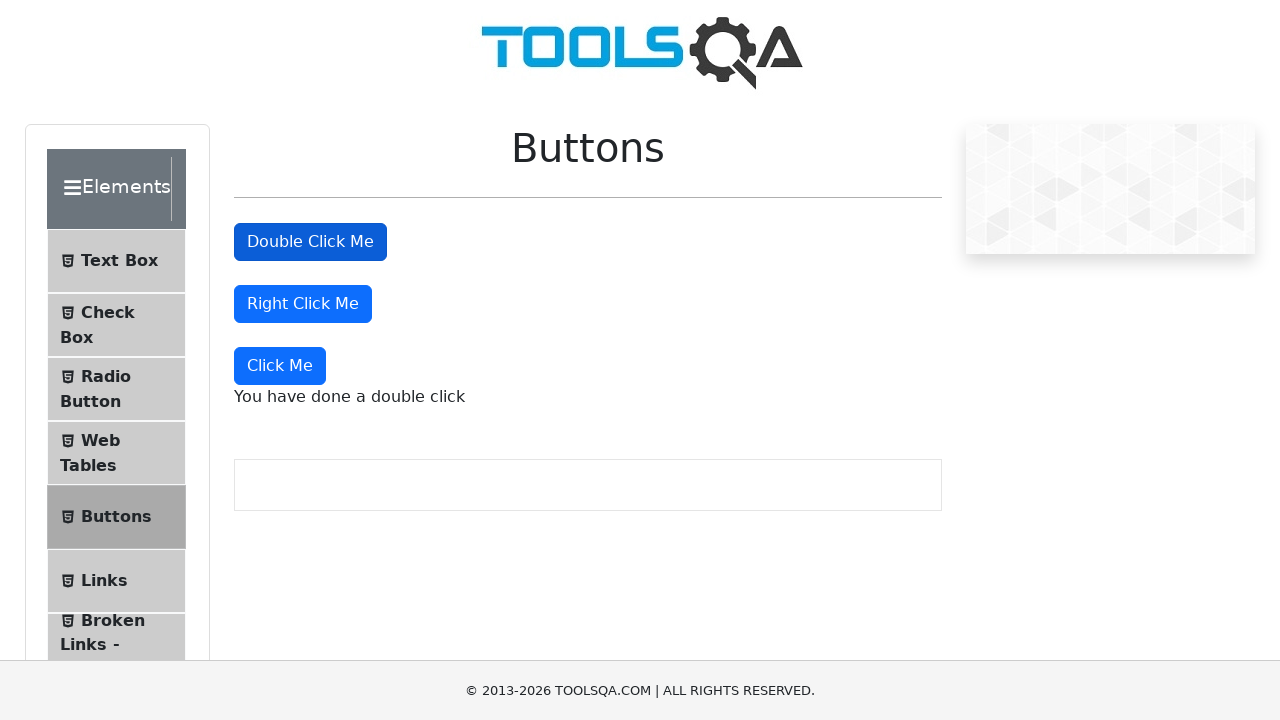

Verified double click message: 'You have done a double click'
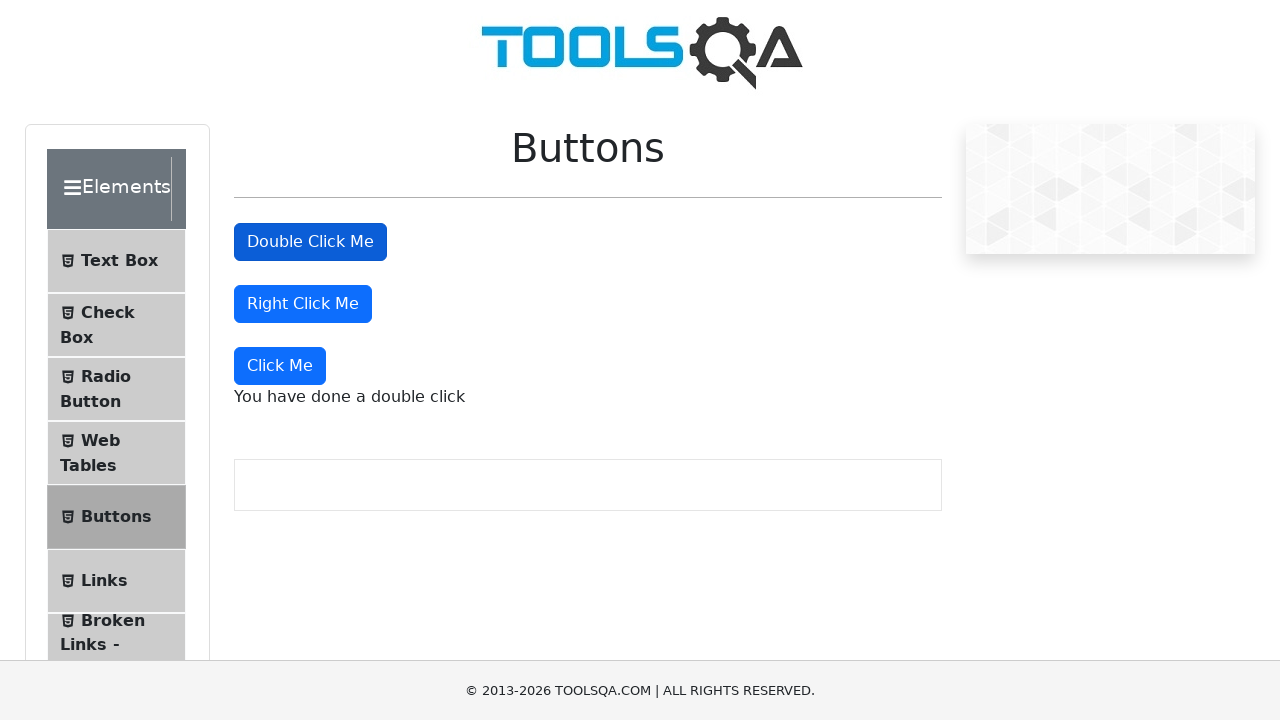

Right-clicked on the right click button at (303, 304) on #rightClickBtn
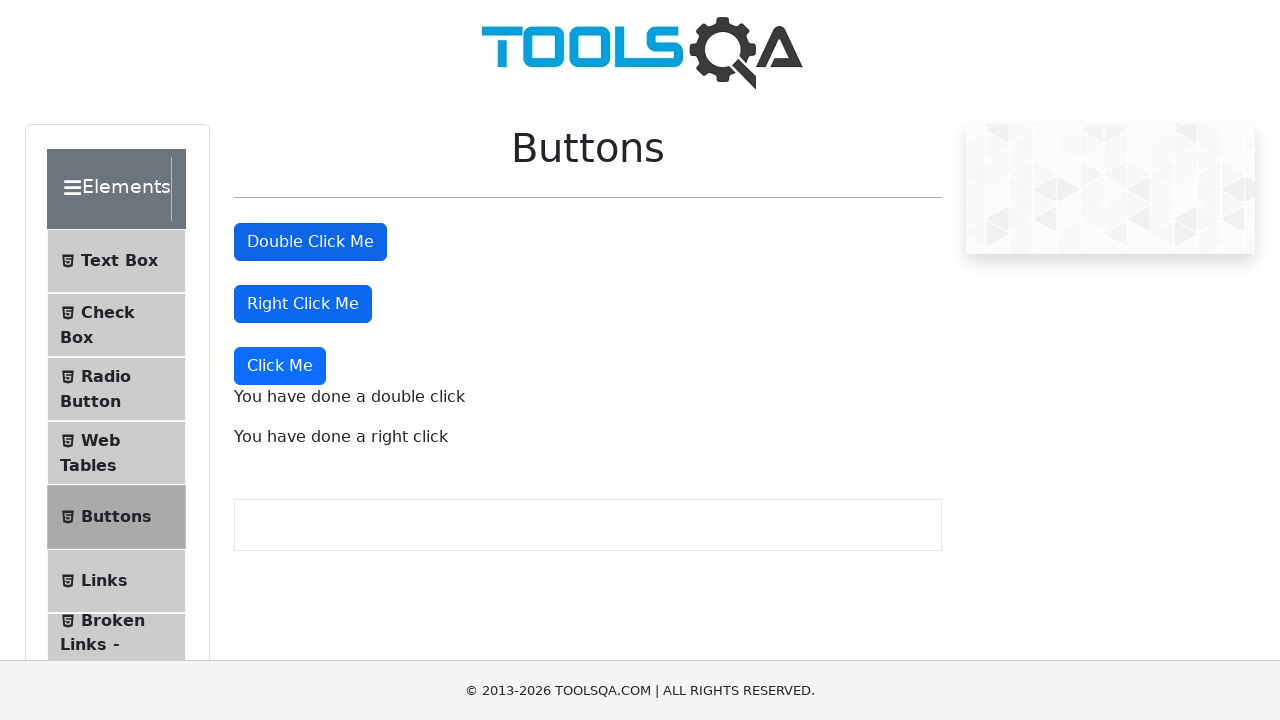

Retrieved right click message text
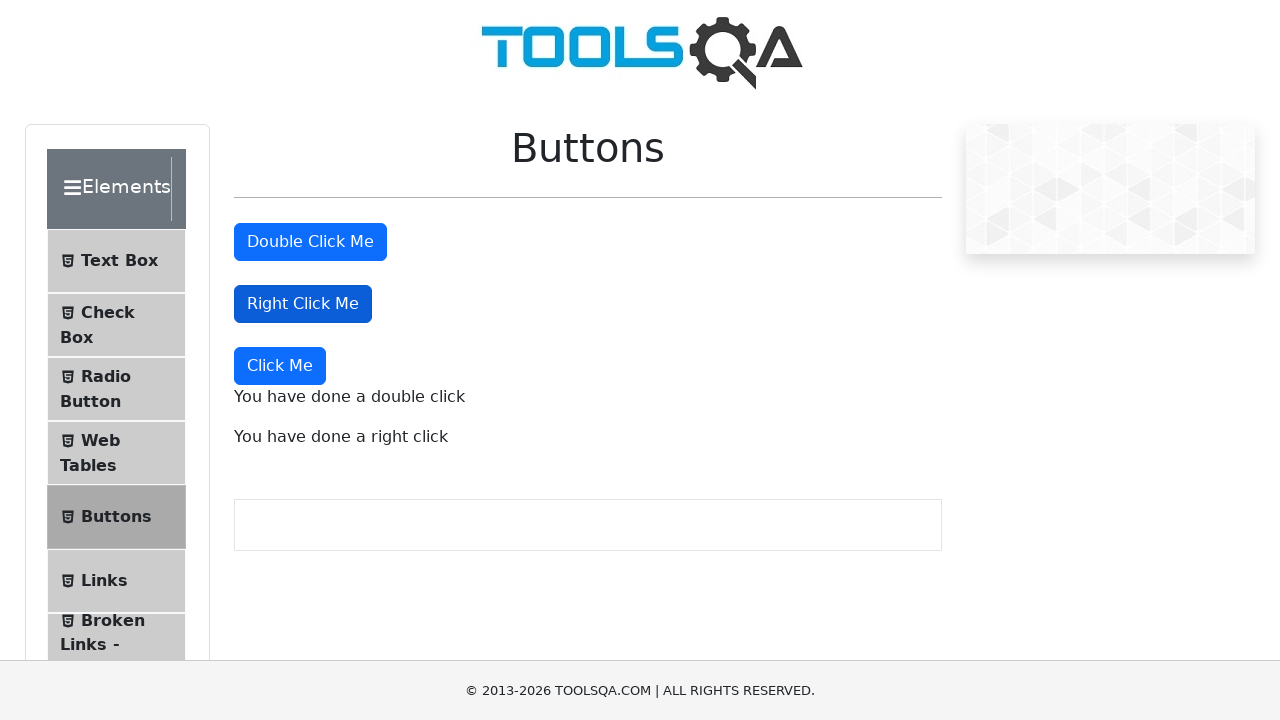

Verified right click message: 'You have done a right click'
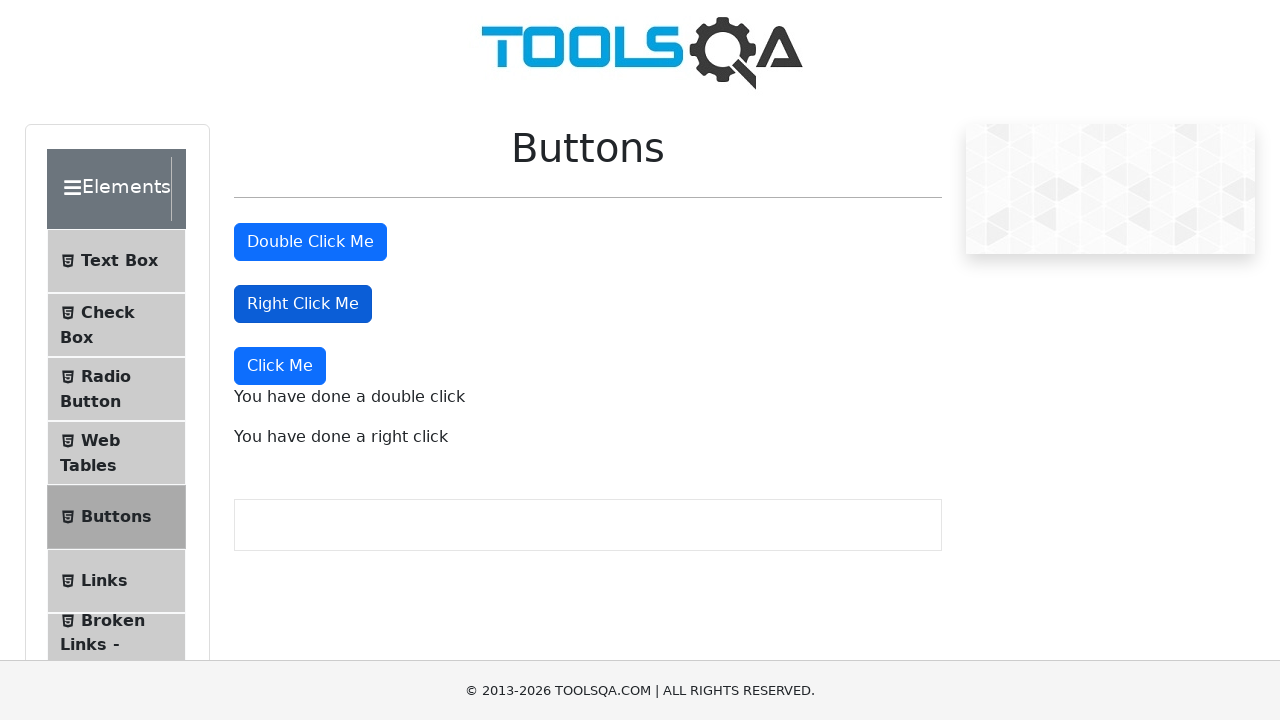

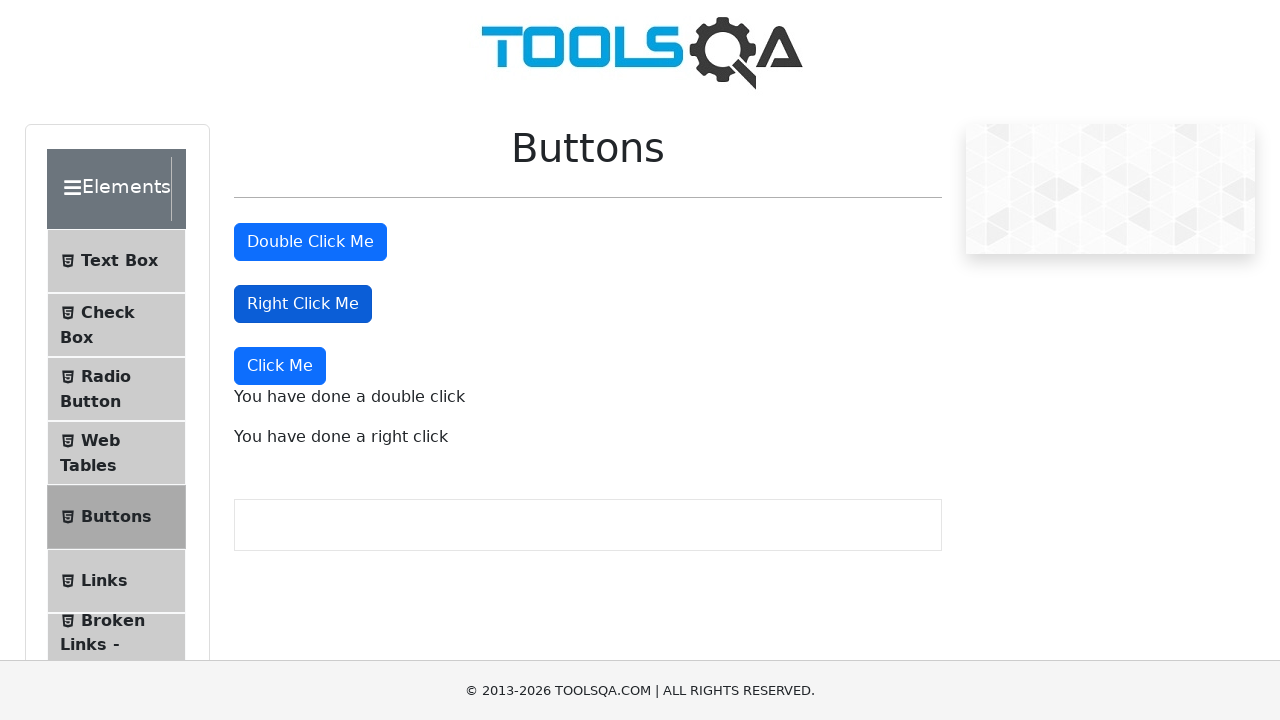